Navigates to the Puma India website and clicks on the Men's category link in the navigation

Starting URL: https://in.puma.com/in/en

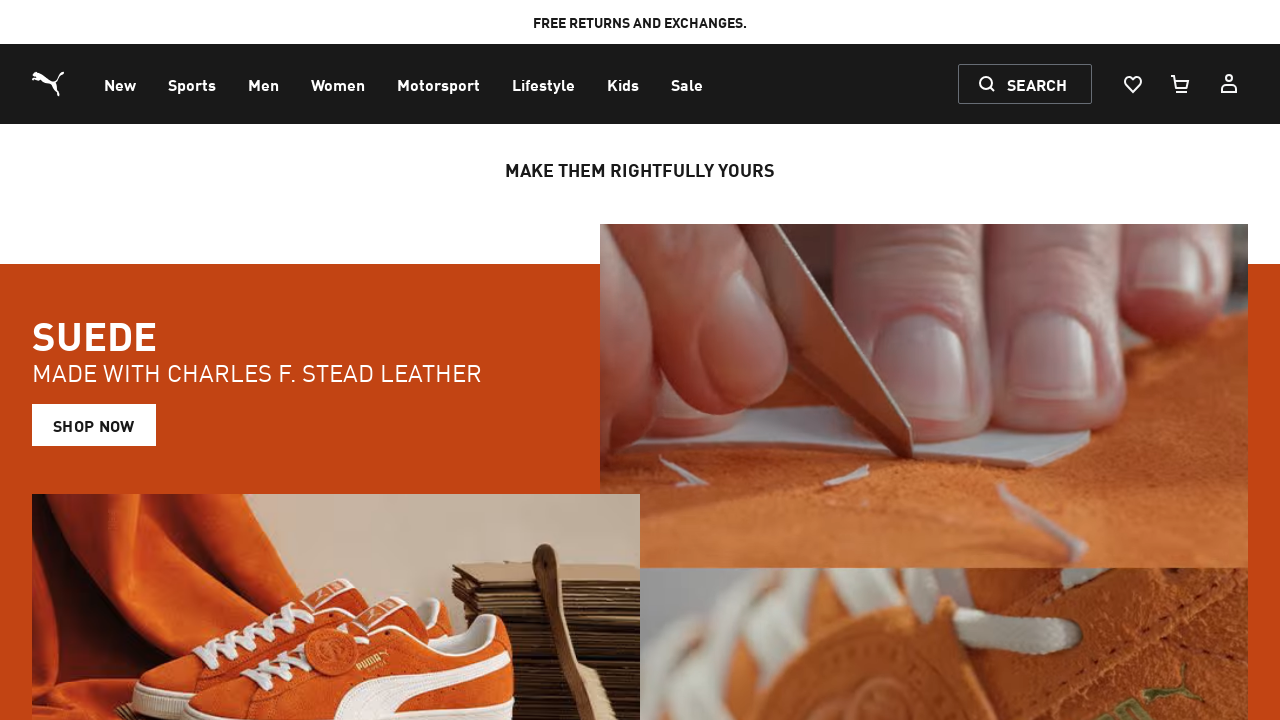

Navigated to Puma India website
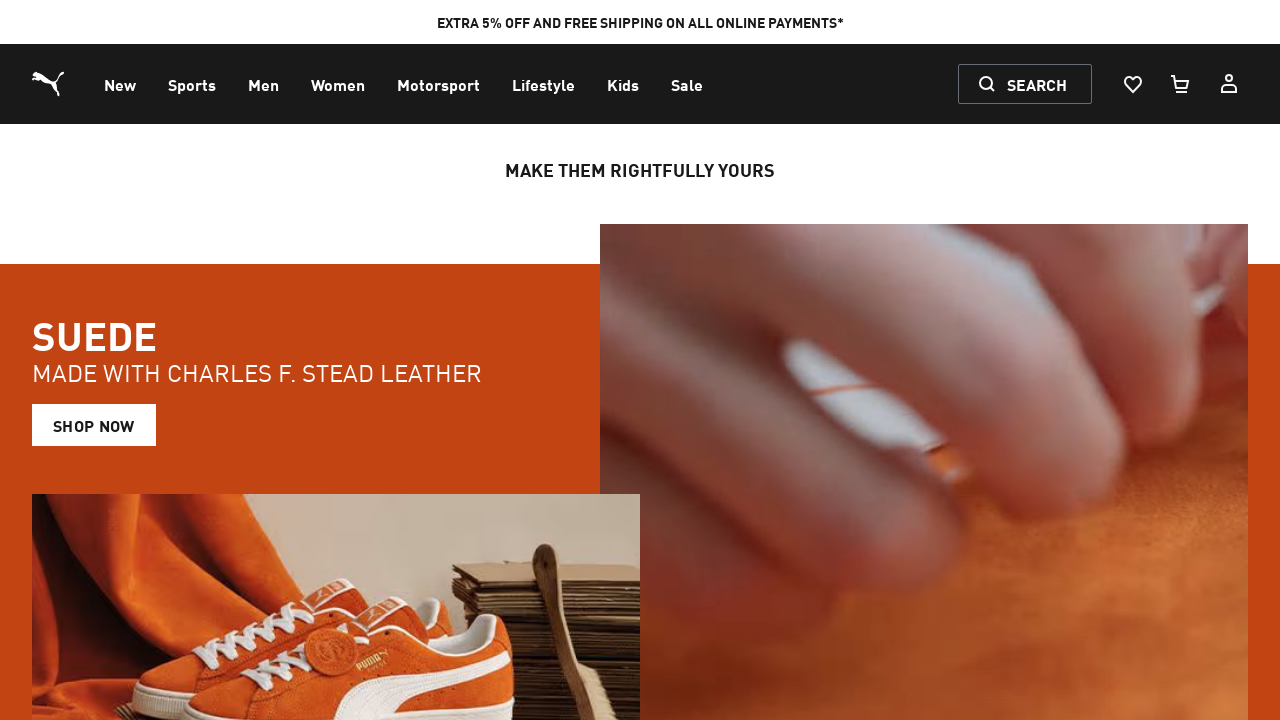

Clicked on the Men's category link in the navigation at (264, 86) on xpath=//span[text()='Men']
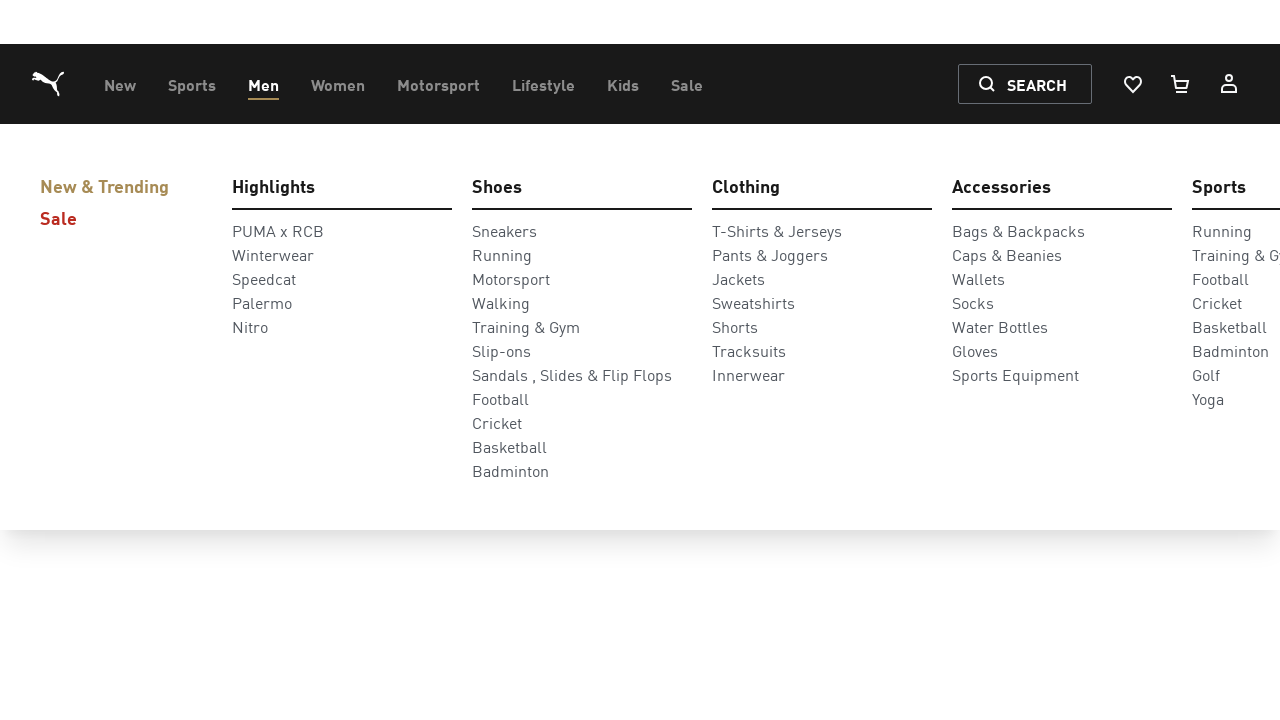

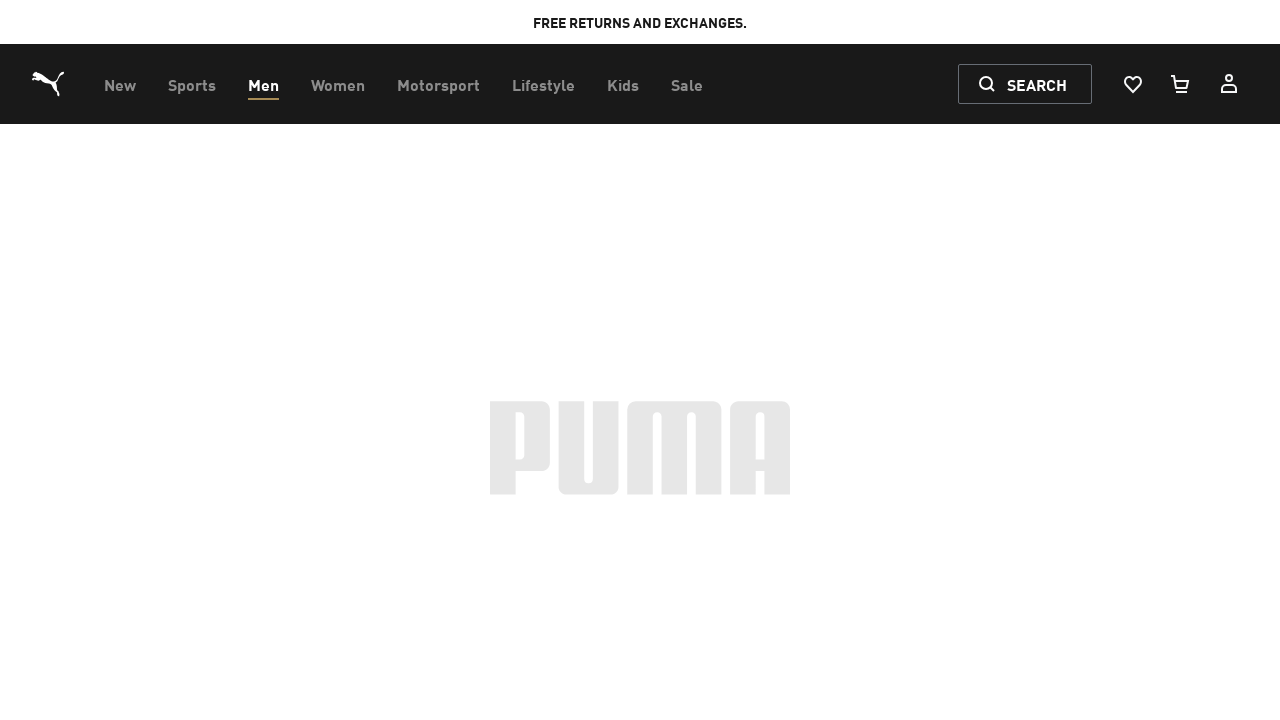